Interacts with an SVG graph by hovering over each data point to reveal tooltip information

Starting URL: https://www.covid19india.org

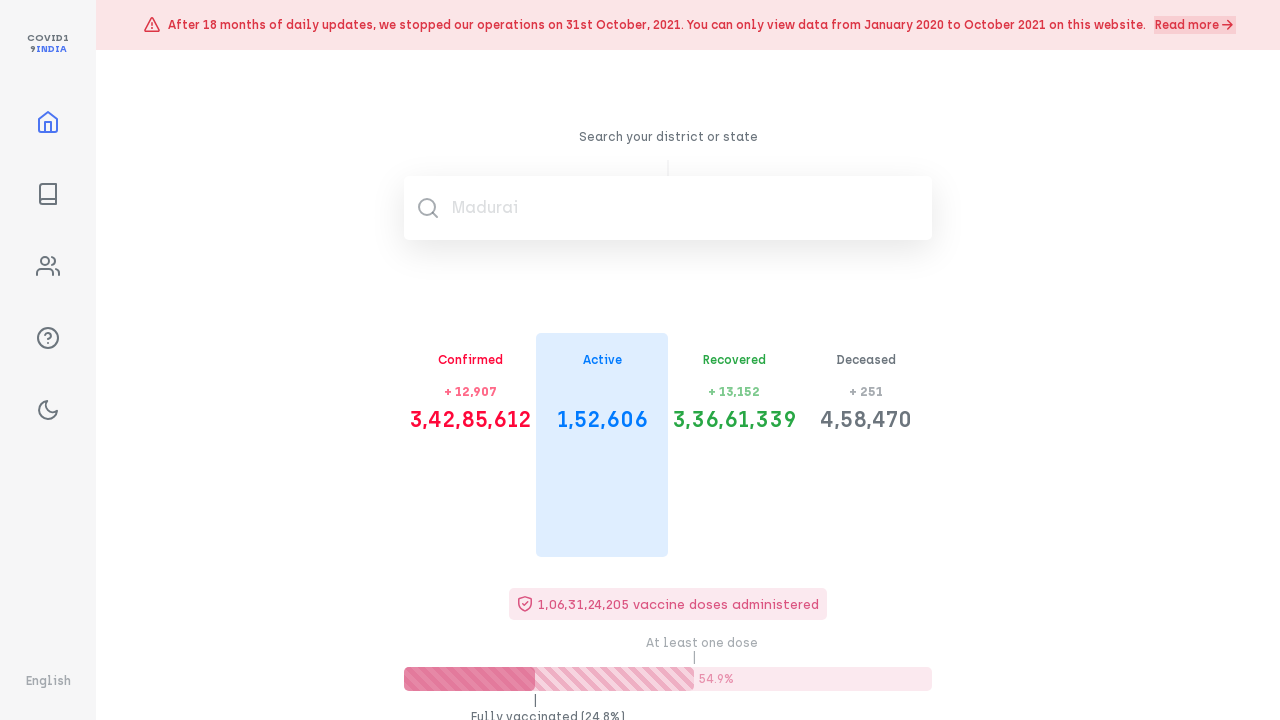

Waited 5 seconds for SVG graph to load
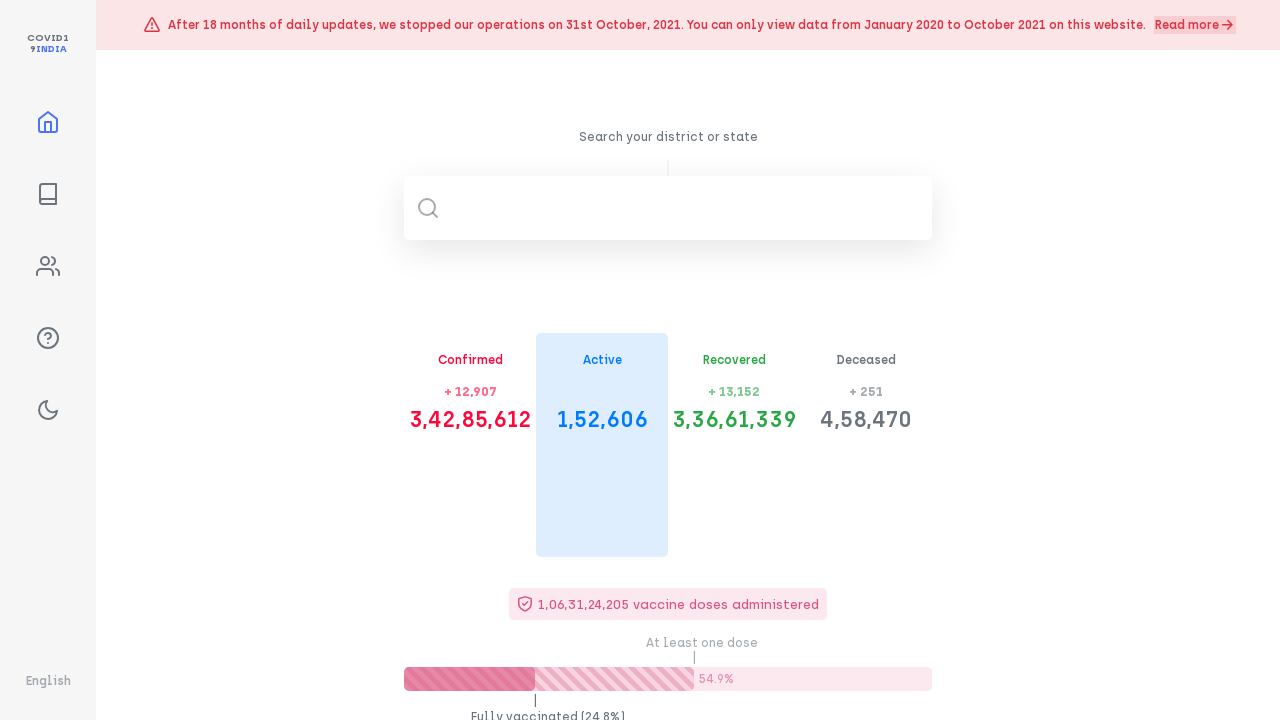

Located all circle data points in the 6th SVG graph
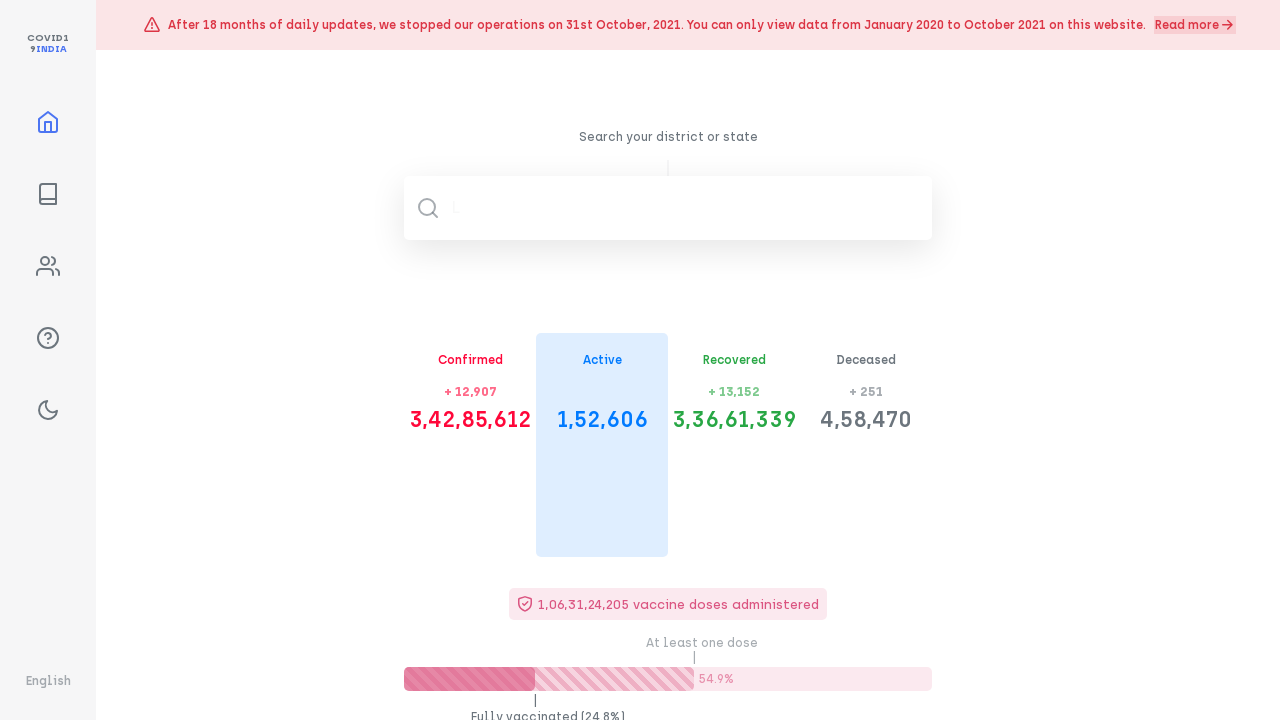

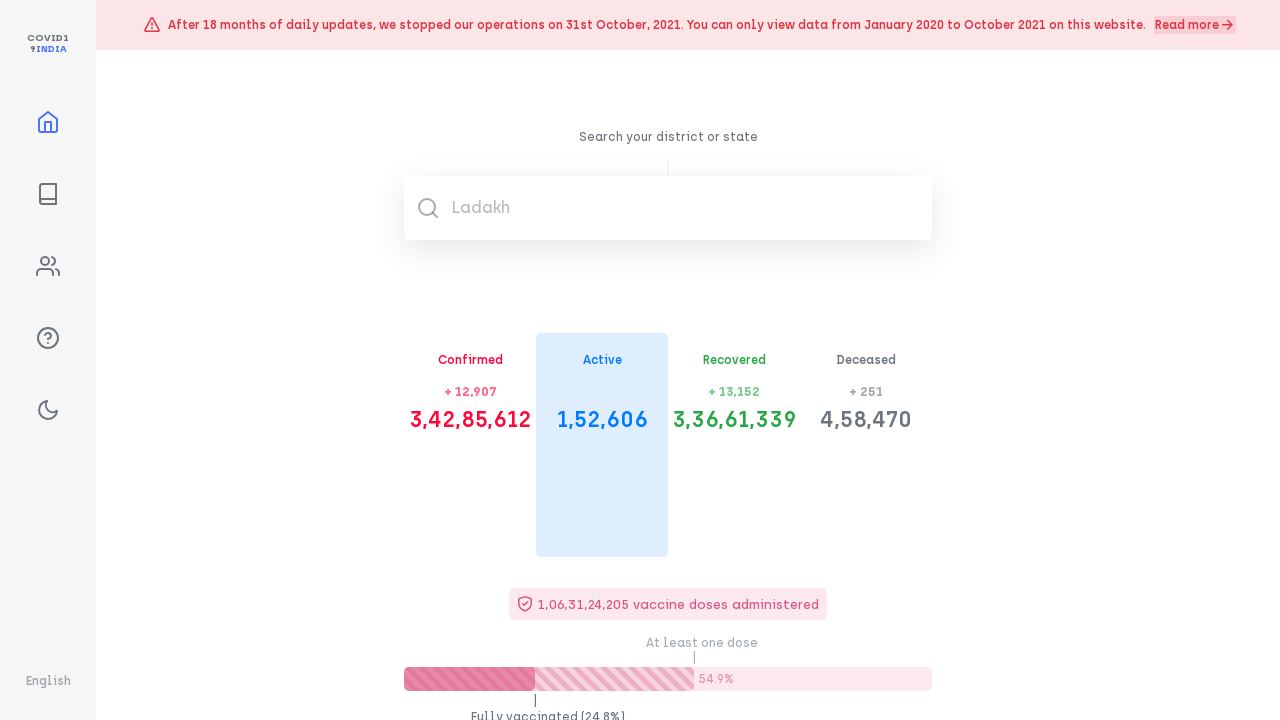